Tests dynamic controls on a demo page by clicking a checkbox, toggling remove/add functionality, enabling an input field, typing text, and then disabling it again.

Starting URL: https://the-internet.herokuapp.com/

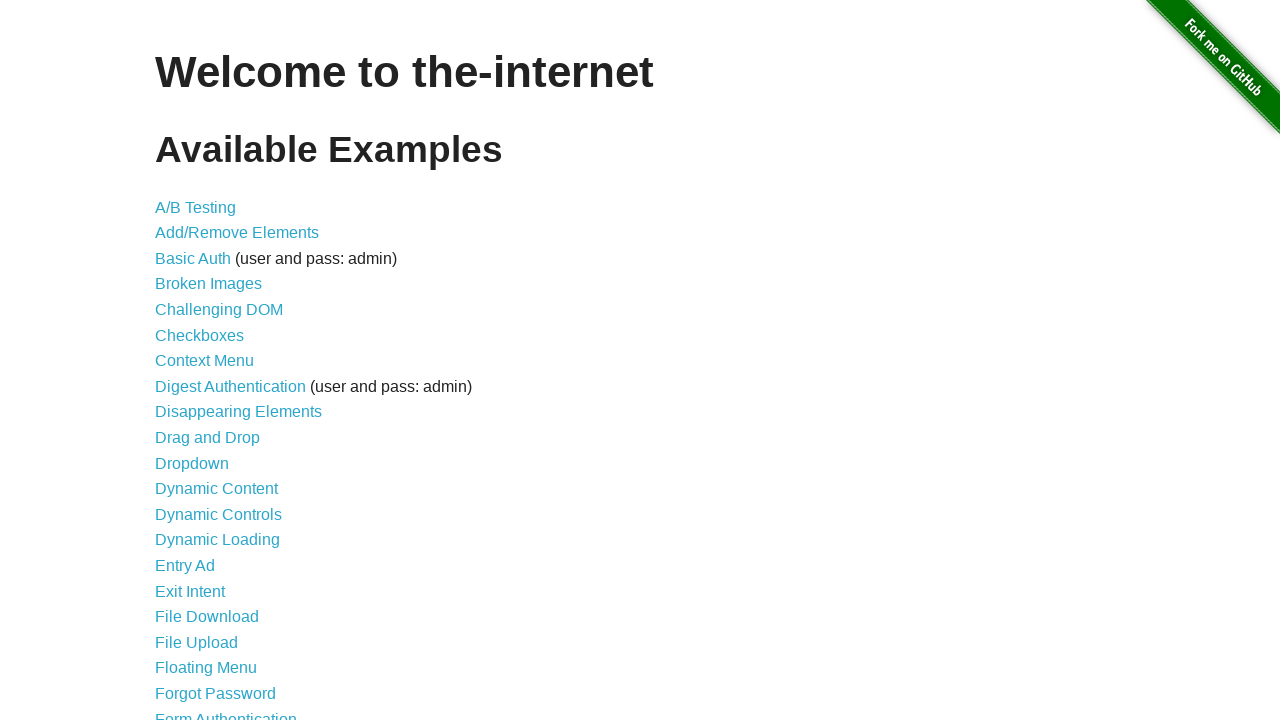

Clicked Dynamic Controls link to navigate to test page at (218, 514) on a:text('Dynamic Controls')
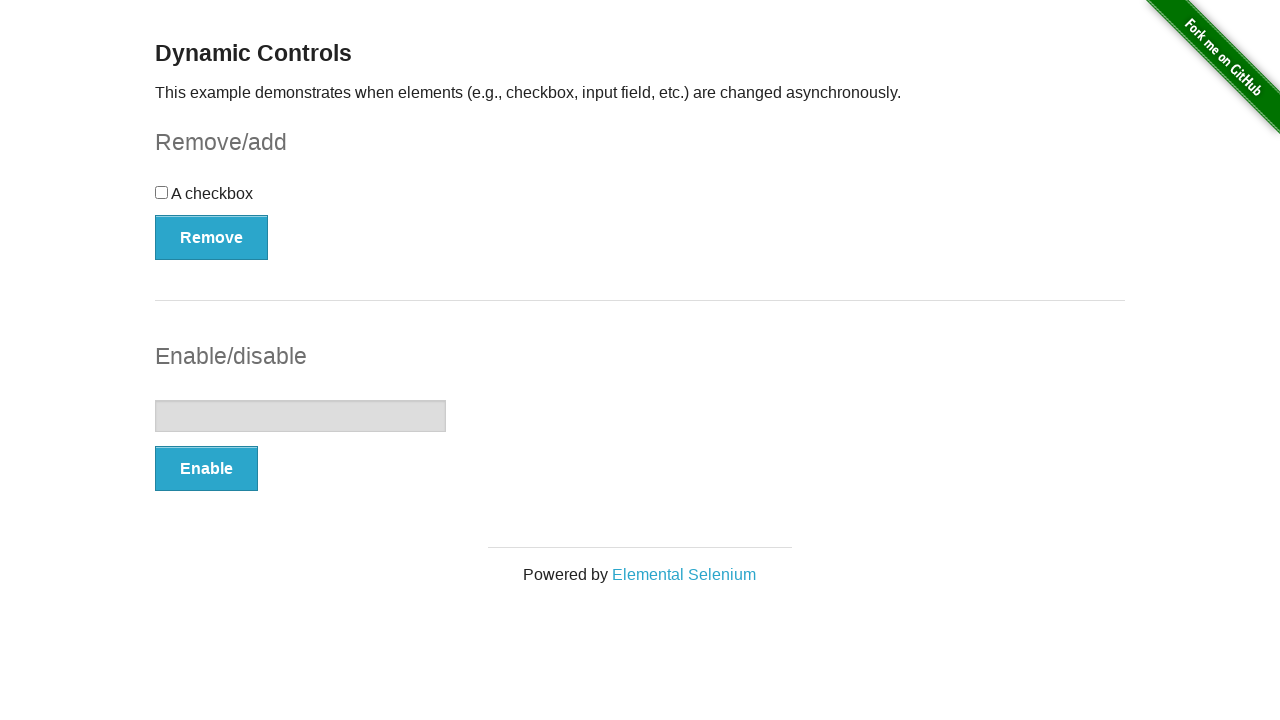

Waited for checkbox element to load
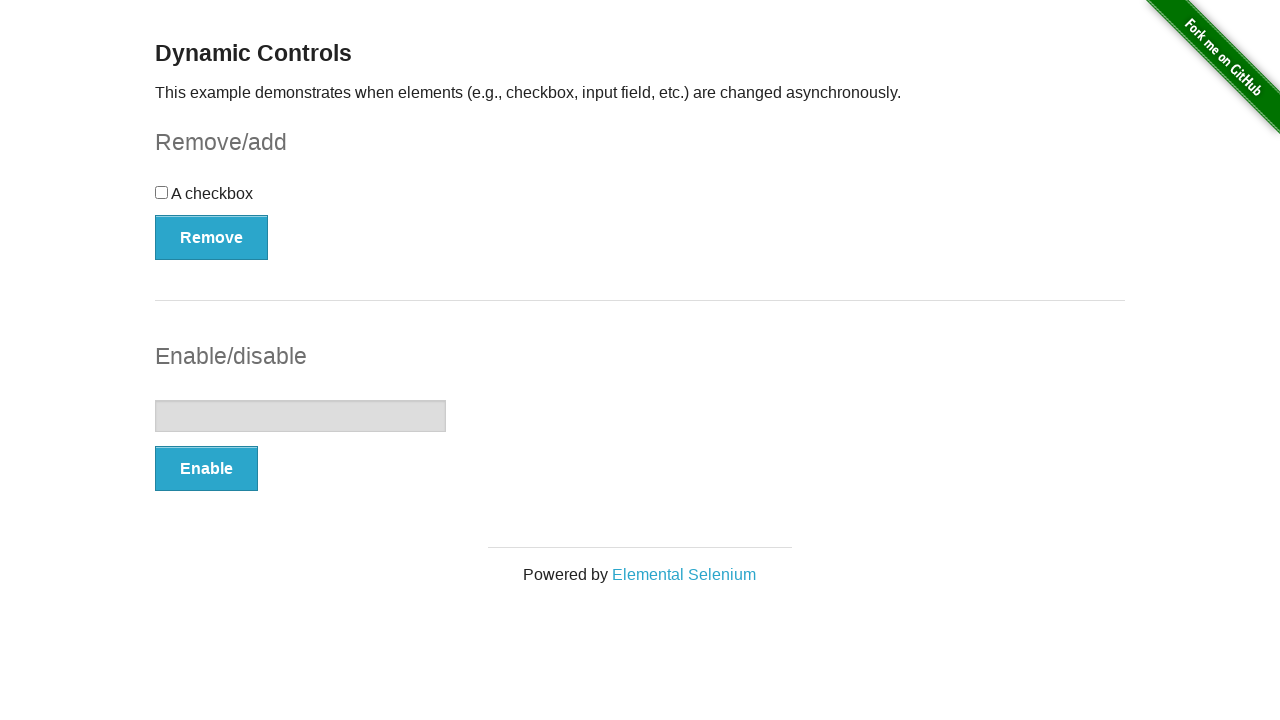

Clicked the checkbox at (162, 192) on #checkbox > input[type=checkbox]
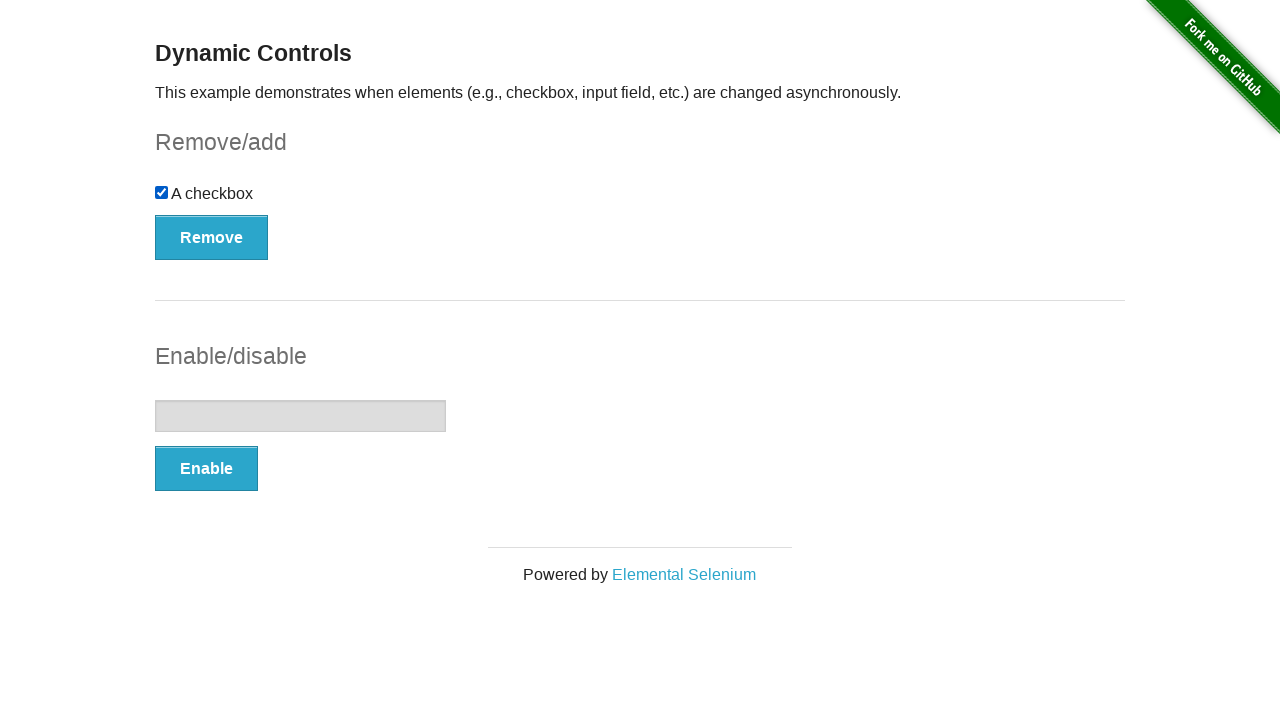

Clicked the Remove button to remove checkbox at (212, 237) on #checkbox-example > button
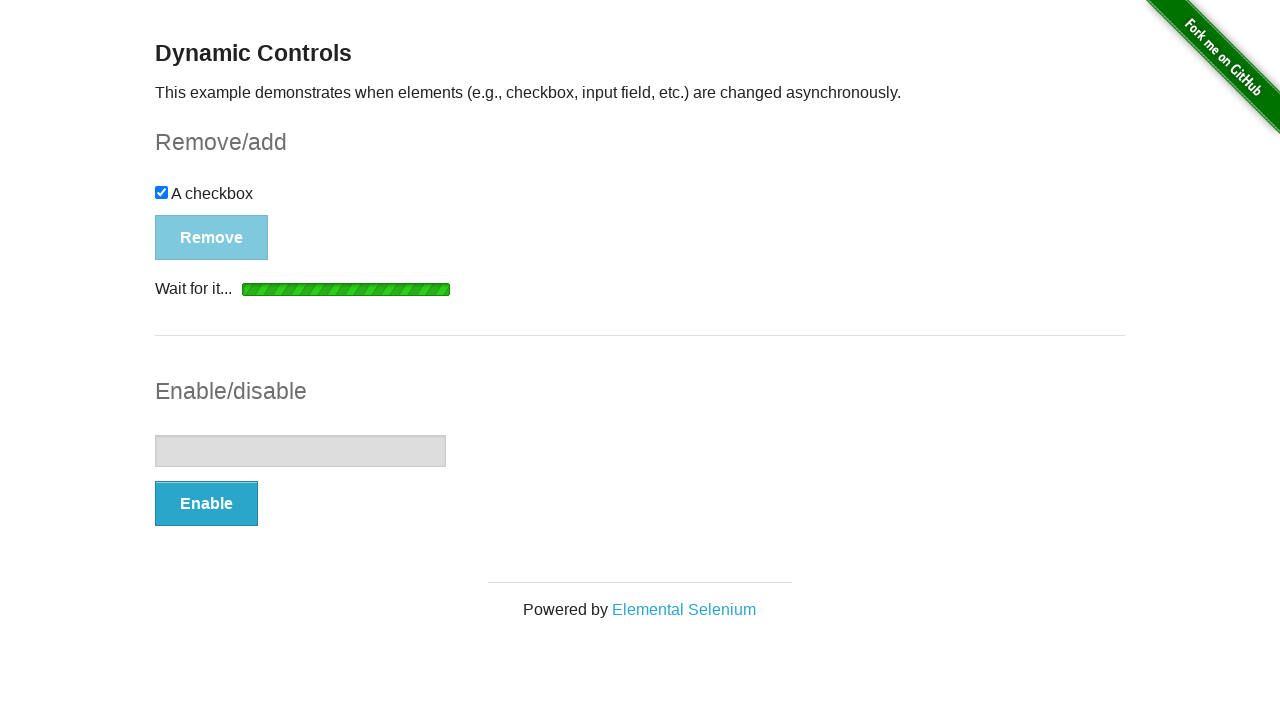

Waited for Add button to become visible
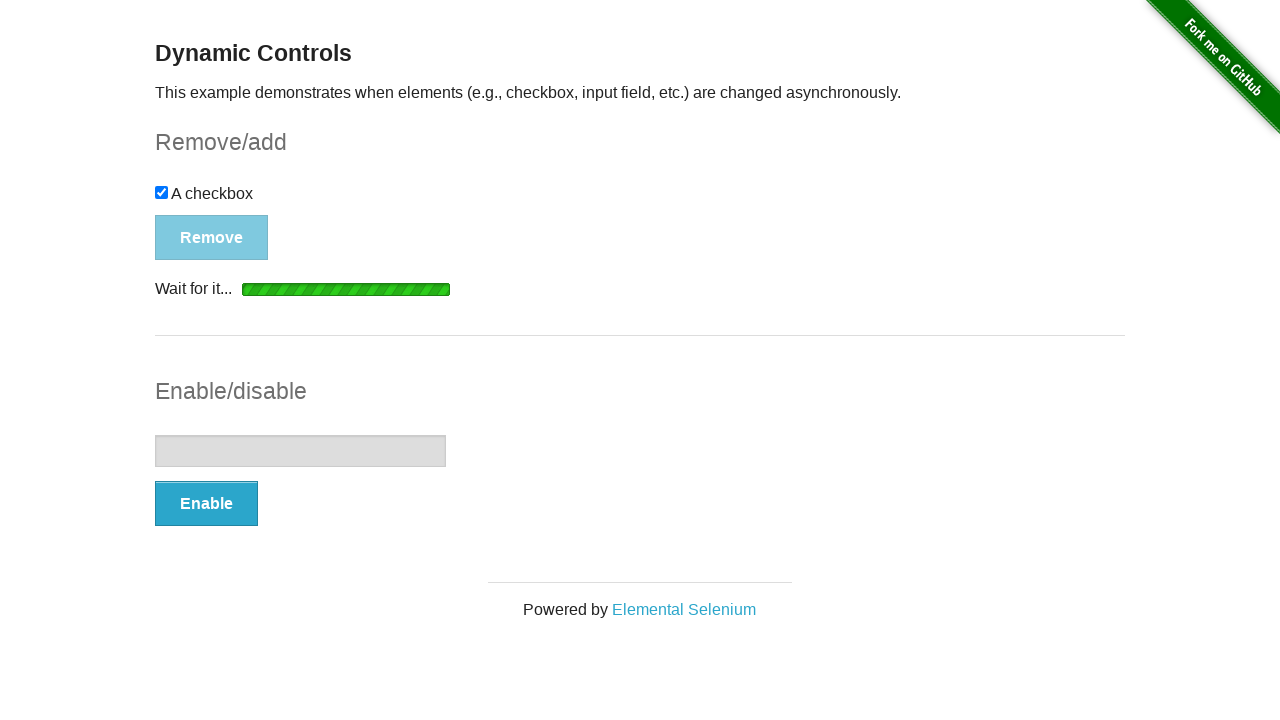

Clicked the Add button to restore checkbox at (196, 208) on #checkbox-example > button
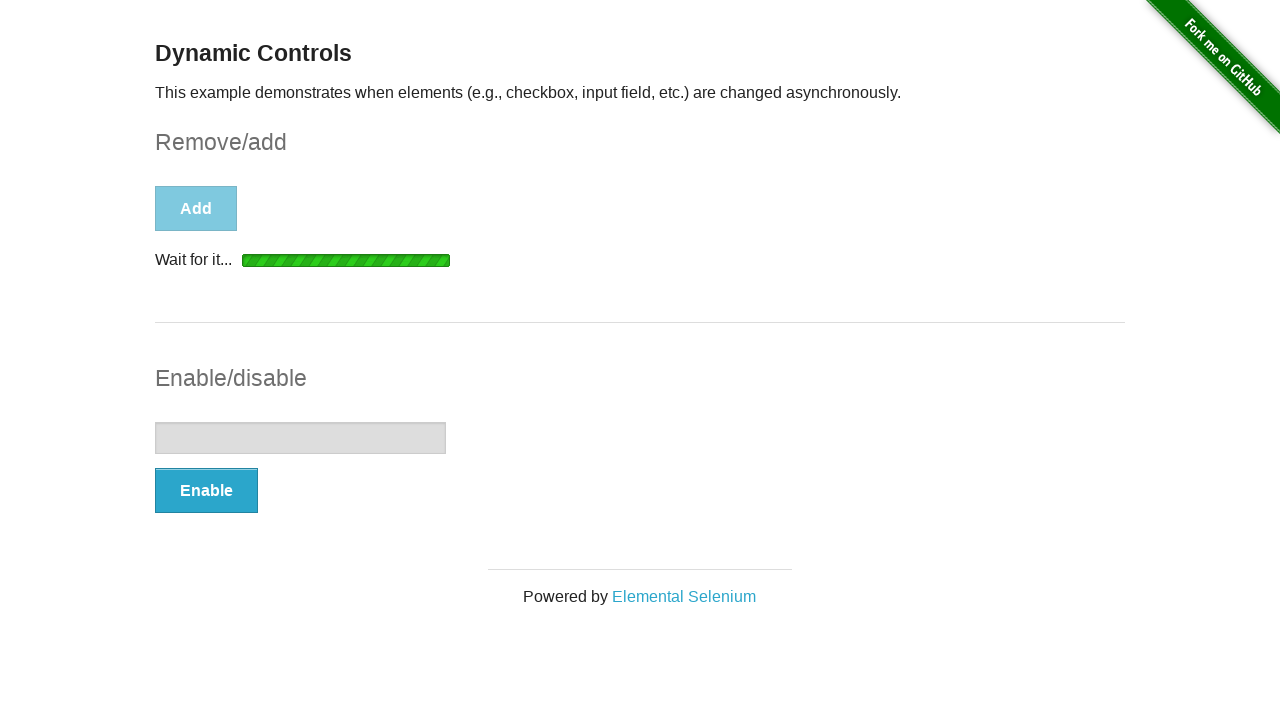

Clicked the Enable button to enable input field at (206, 491) on #input-example > button
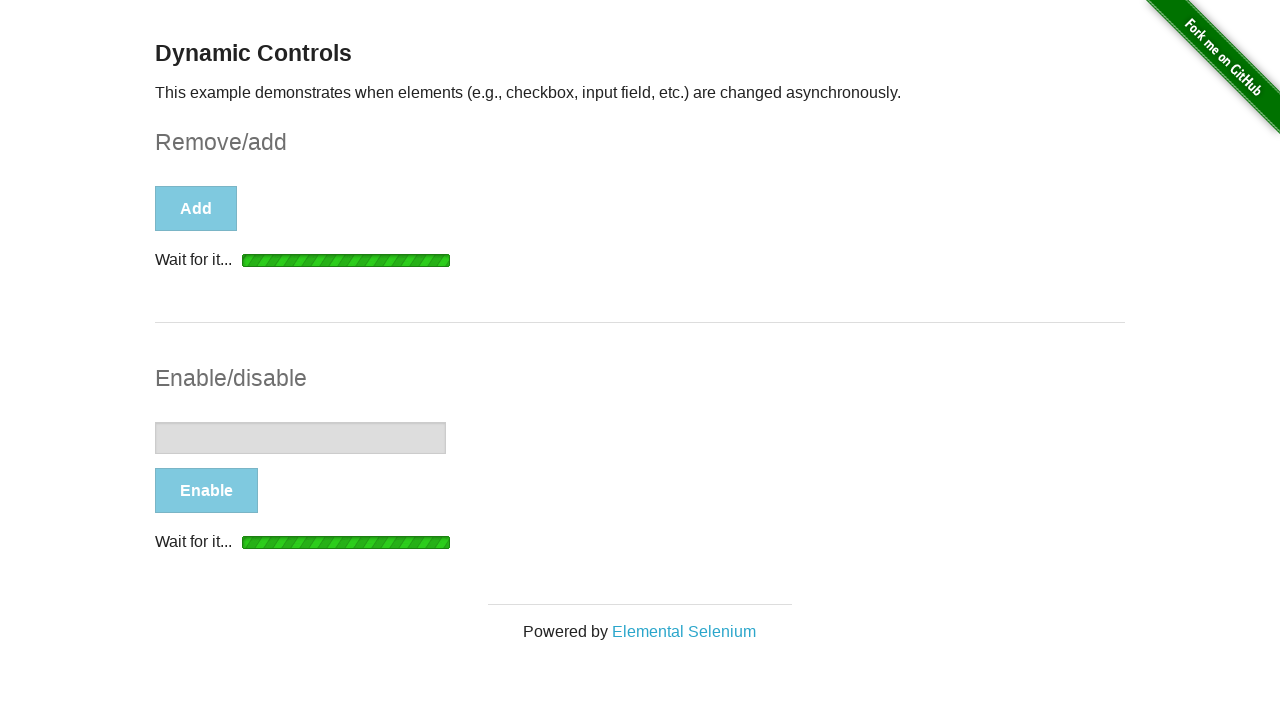

Waited for input field button to be visible
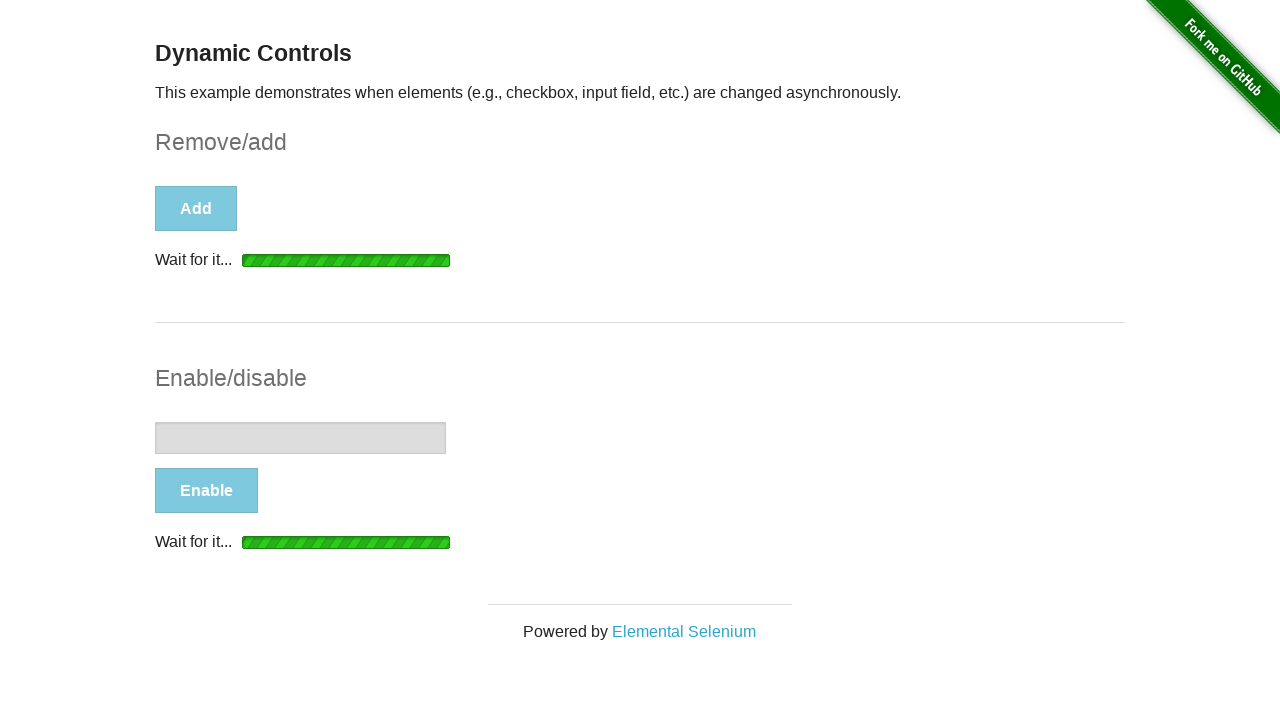

Filled input field with text 'Platzi' on #input-example > input[type=text]
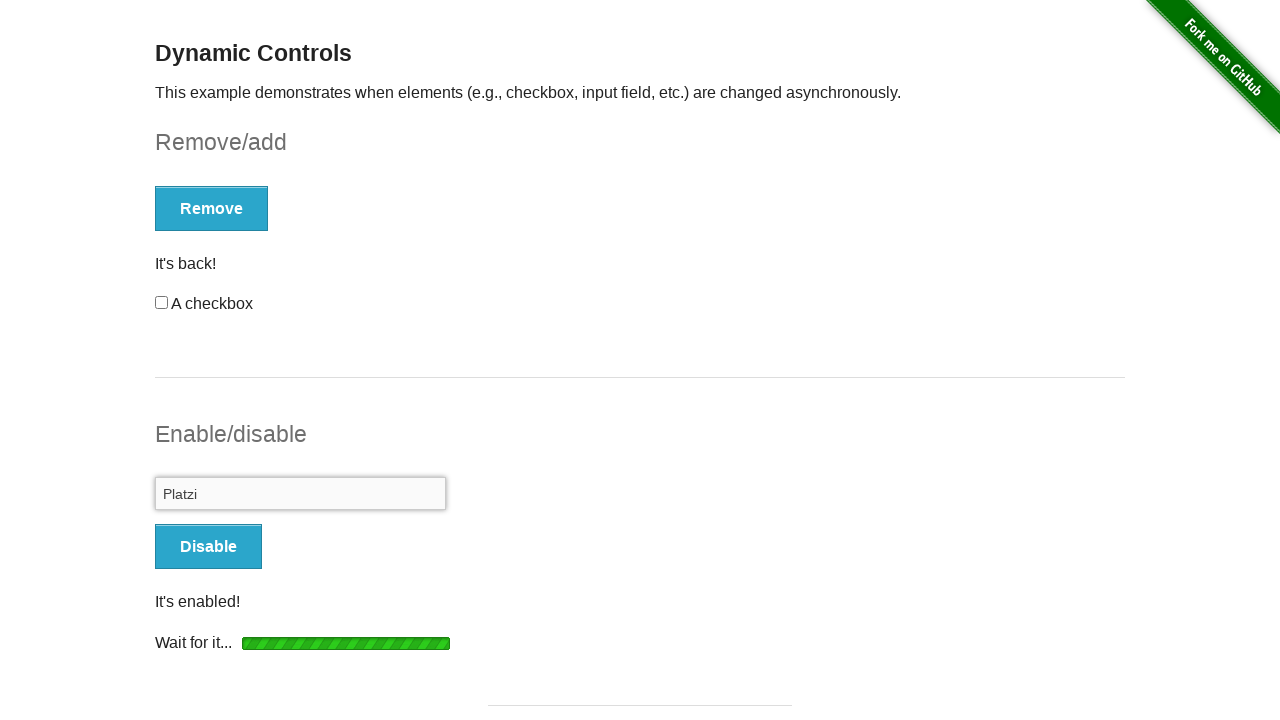

Clicked the Disable button to disable input field at (208, 546) on #input-example > button
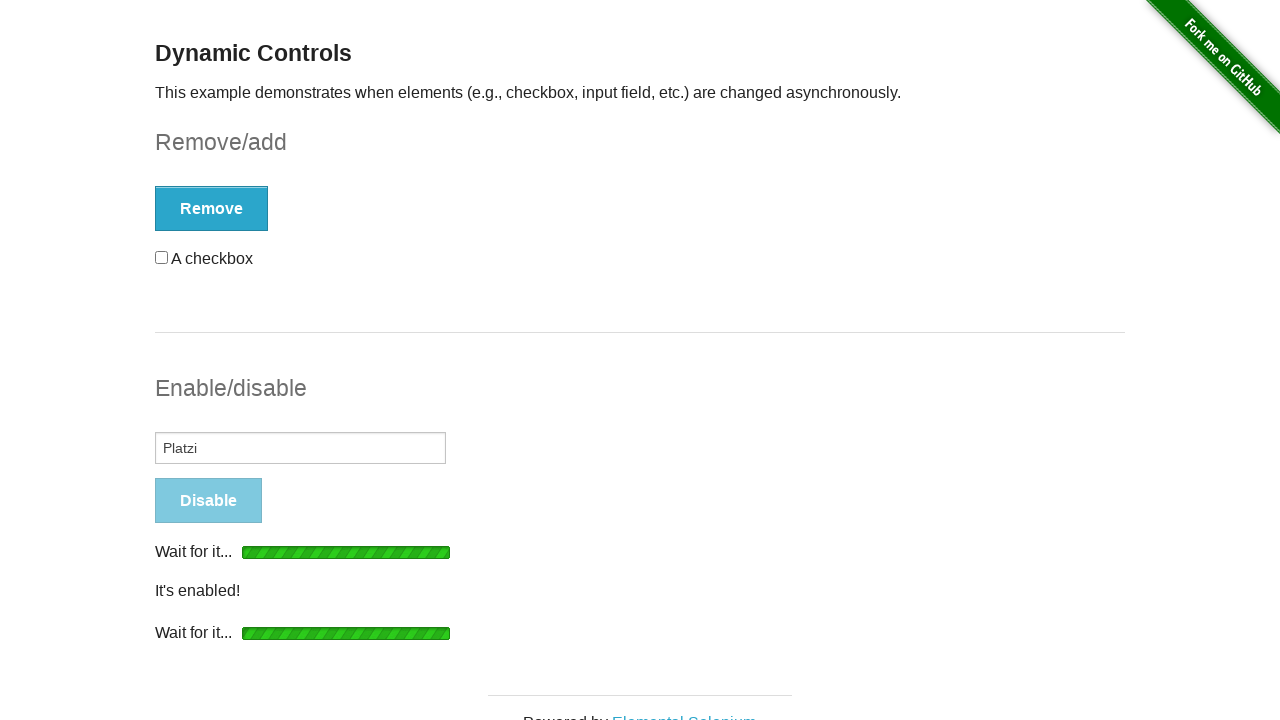

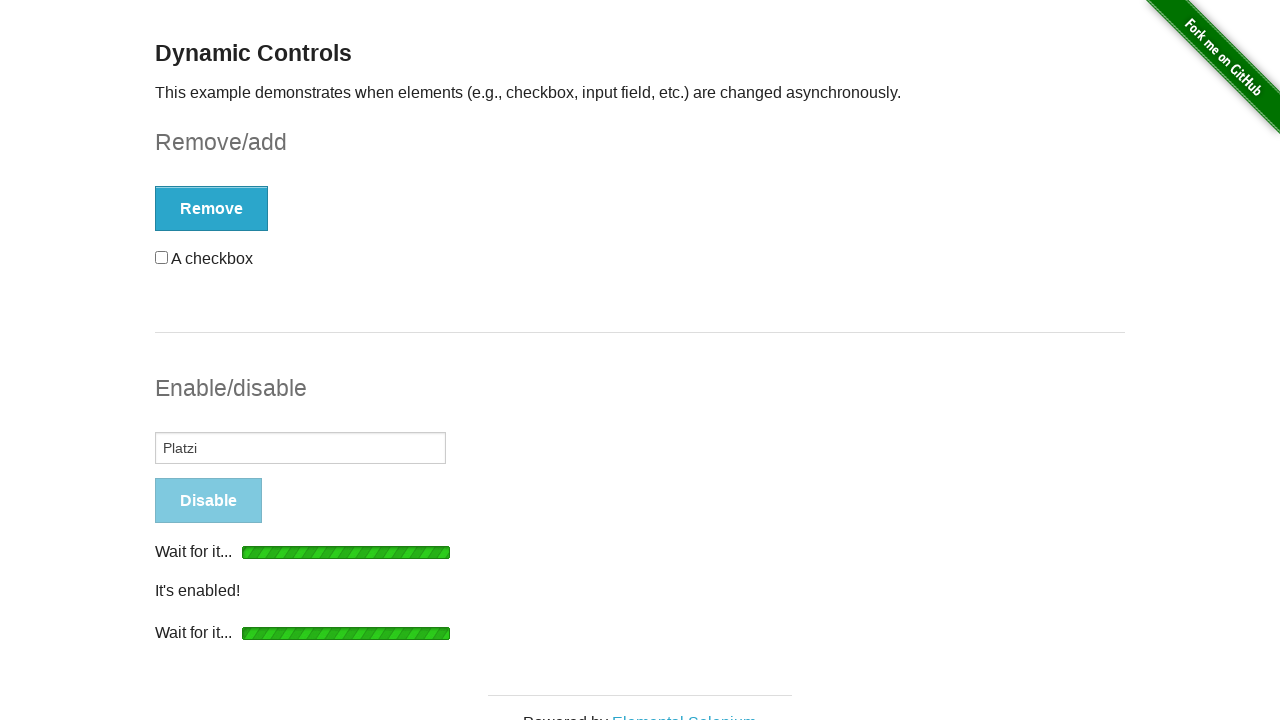